Navigates through MoonActive careers page to R&D jobs section and fills out a job application form with personal details

Starting URL: https://www.moonactive.com/

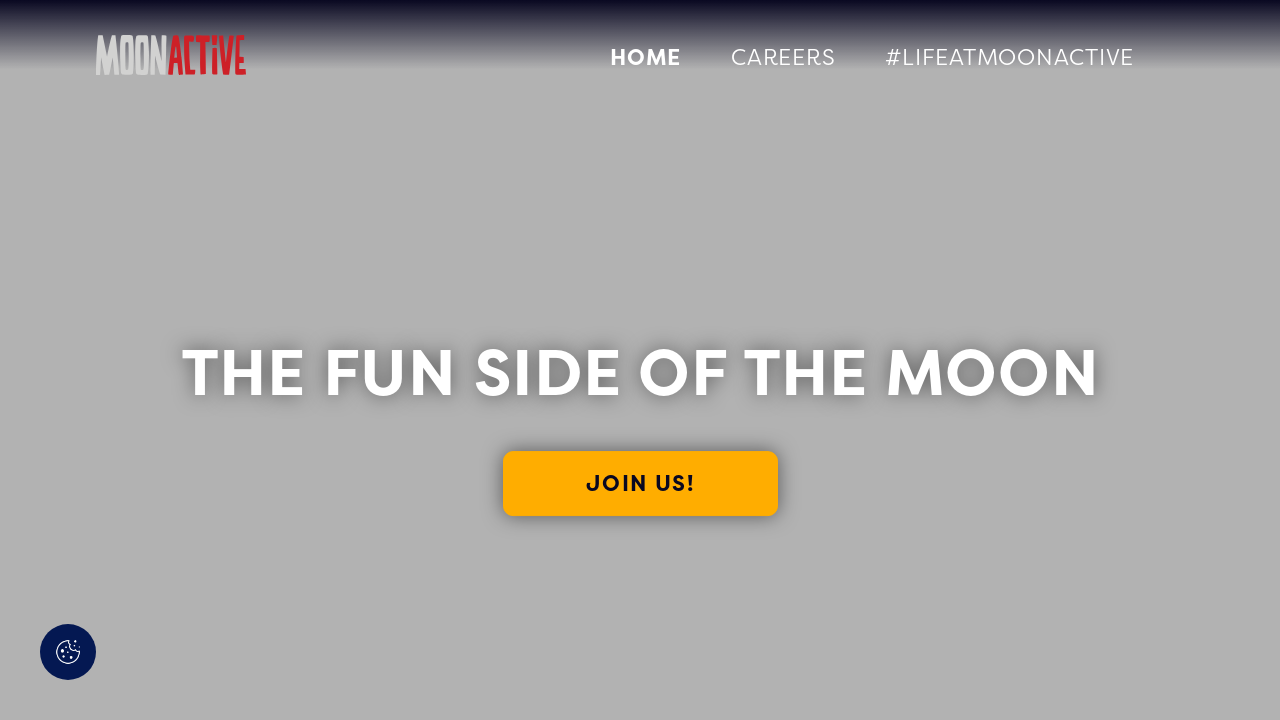

Clicked Career button in menu at (783, 57) on #menu-item-74
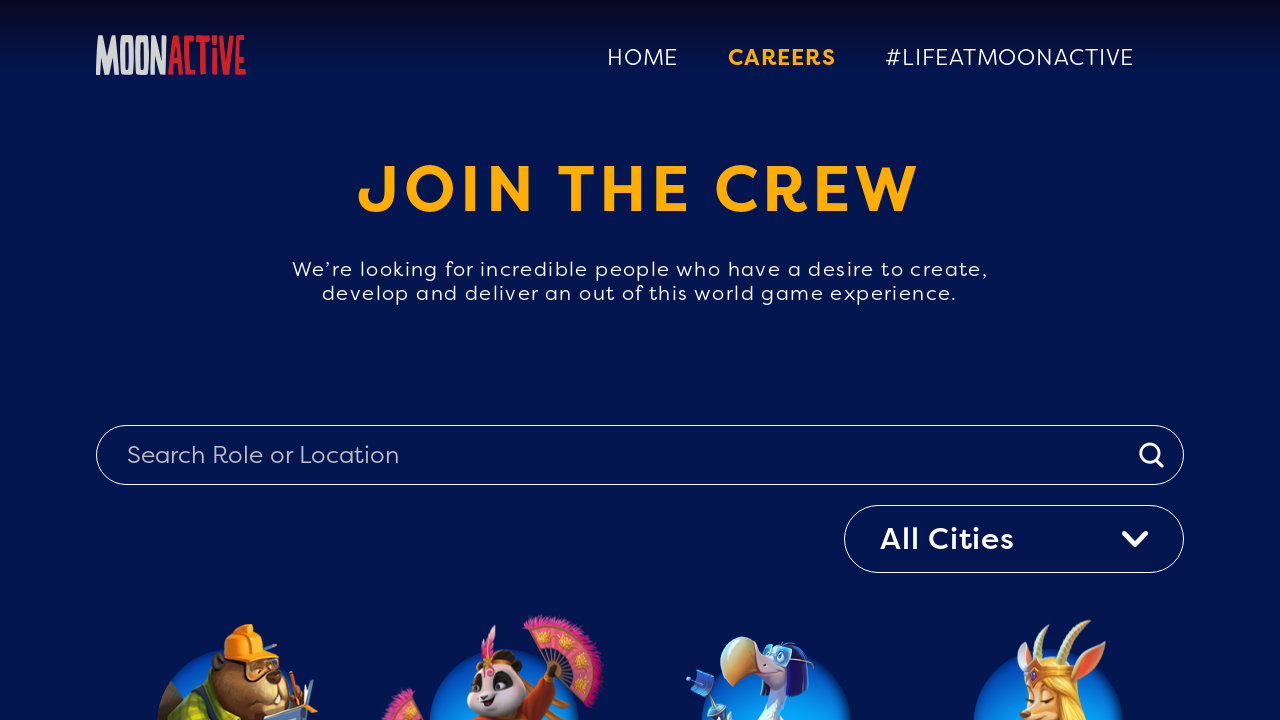

R&D department section loaded
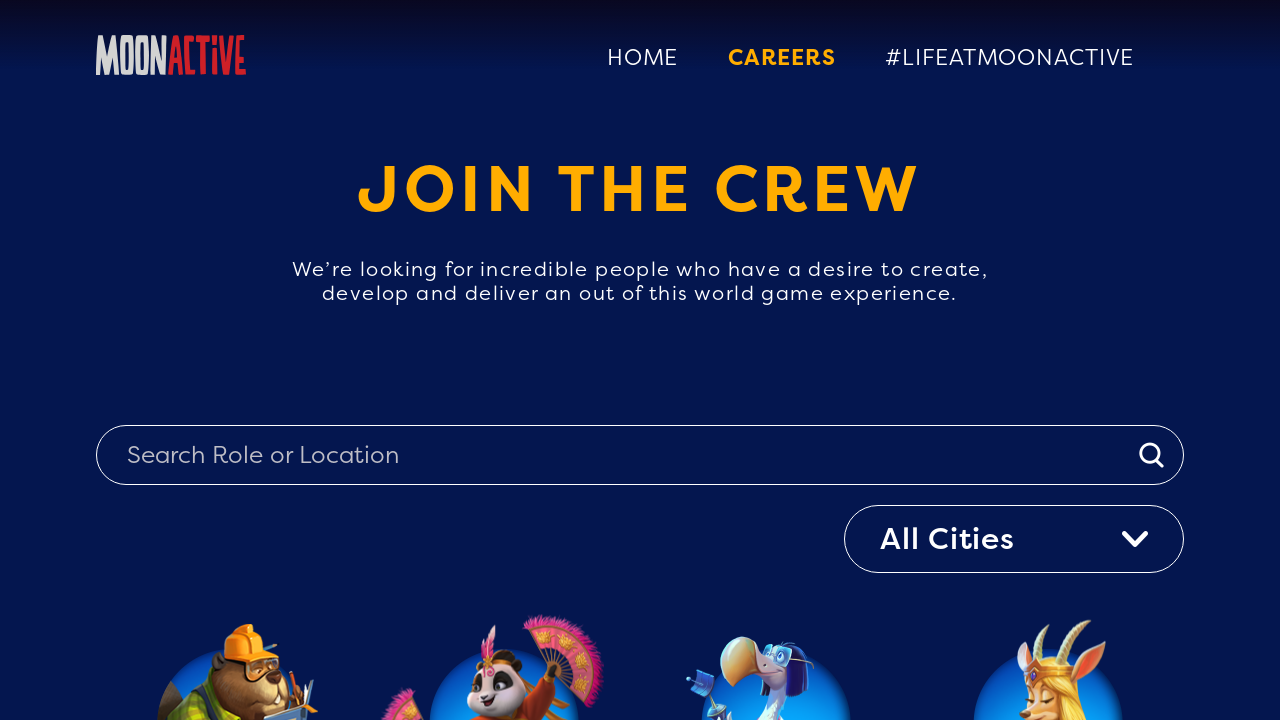

Clicked on R&D department section at (776, 576) on .job-dept-container-wrap.dept-r-d
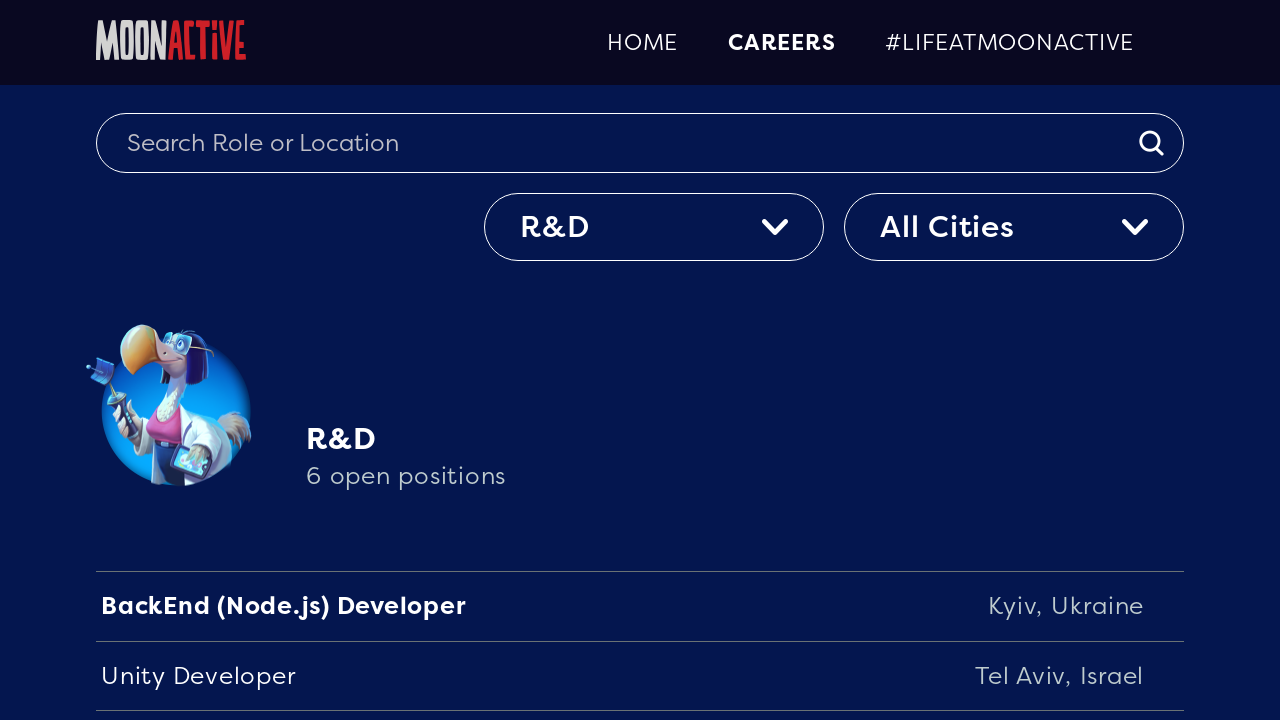

Waited for jobs list to load
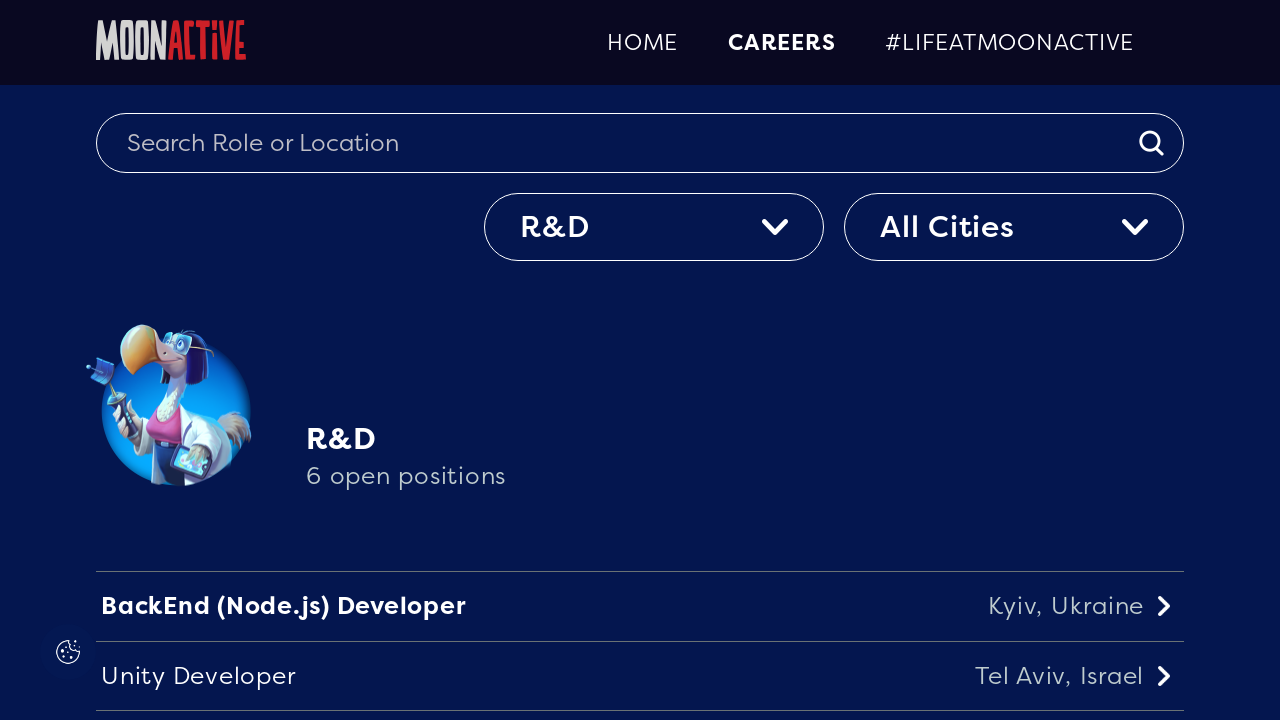

Used keyboard navigation to reach first job
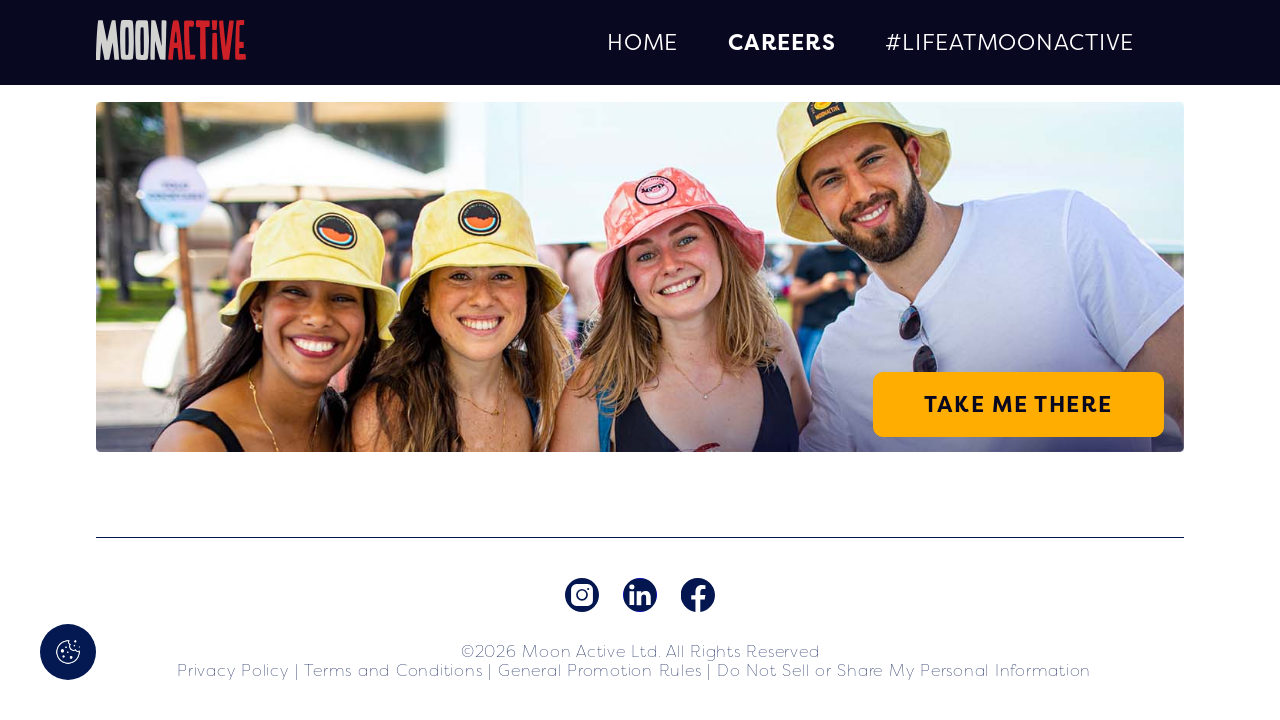

Pressed Enter to open job listing
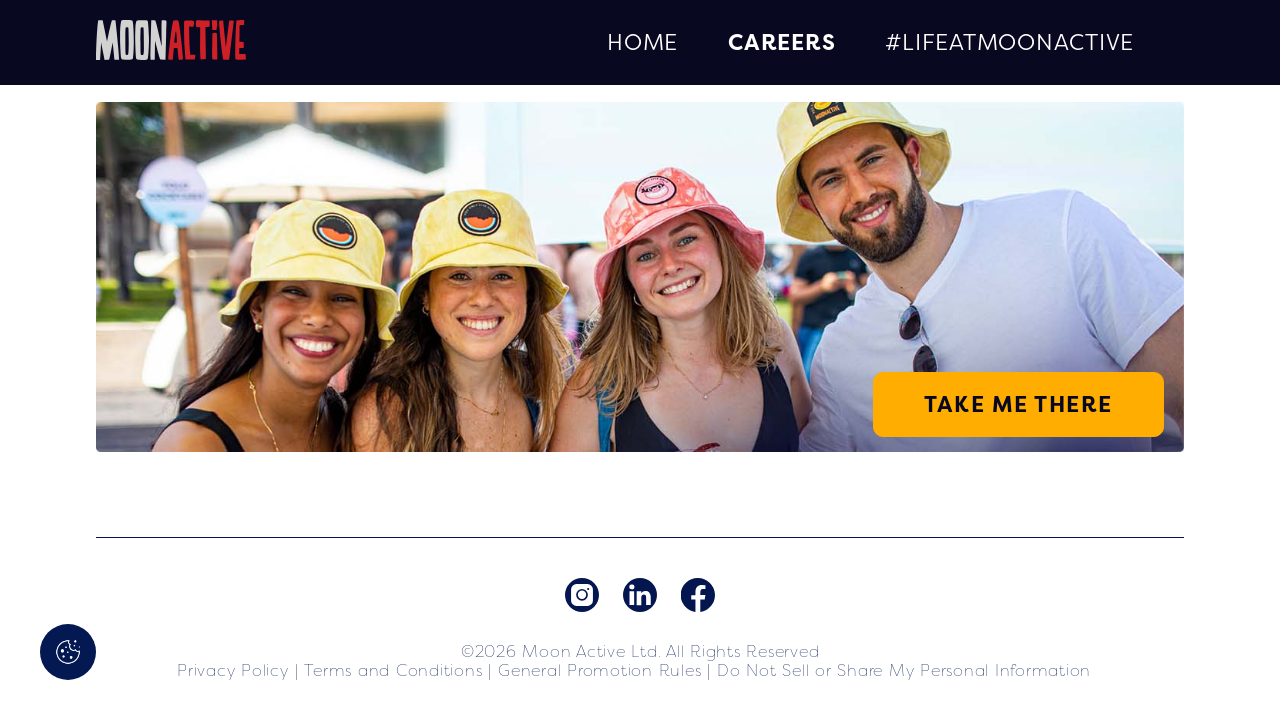

Job details page loaded
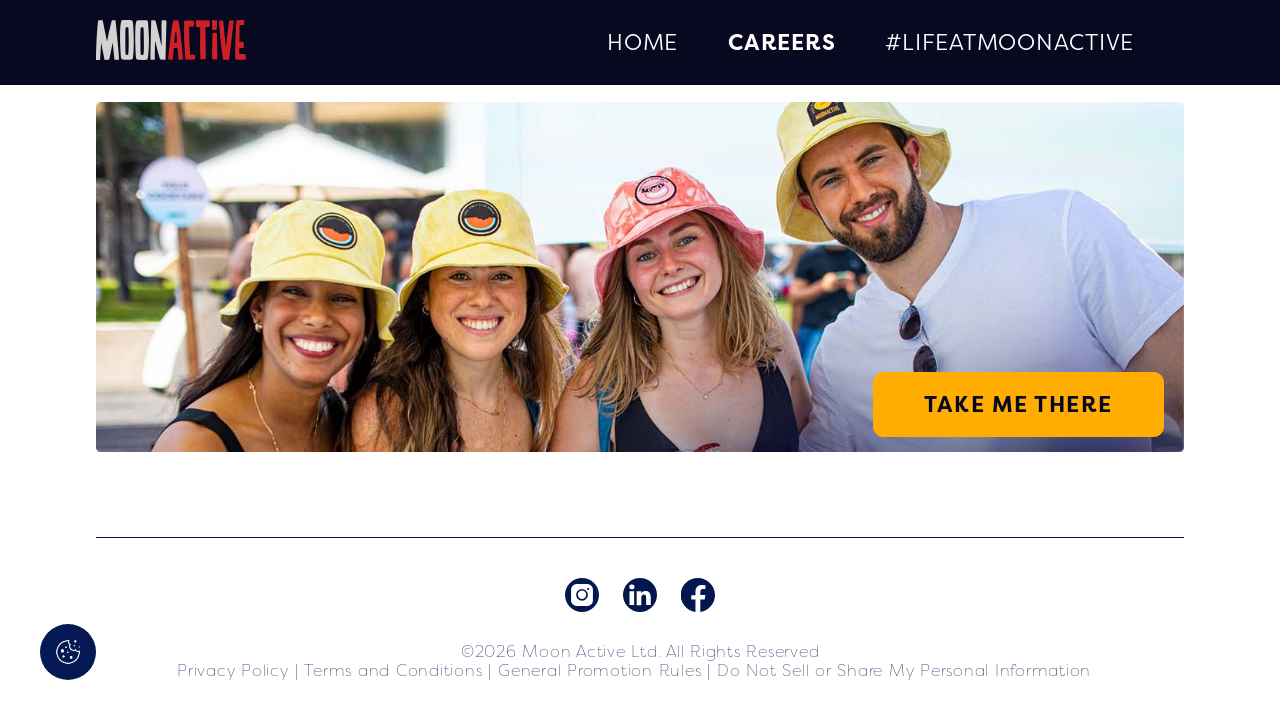

Scrolled down to application form
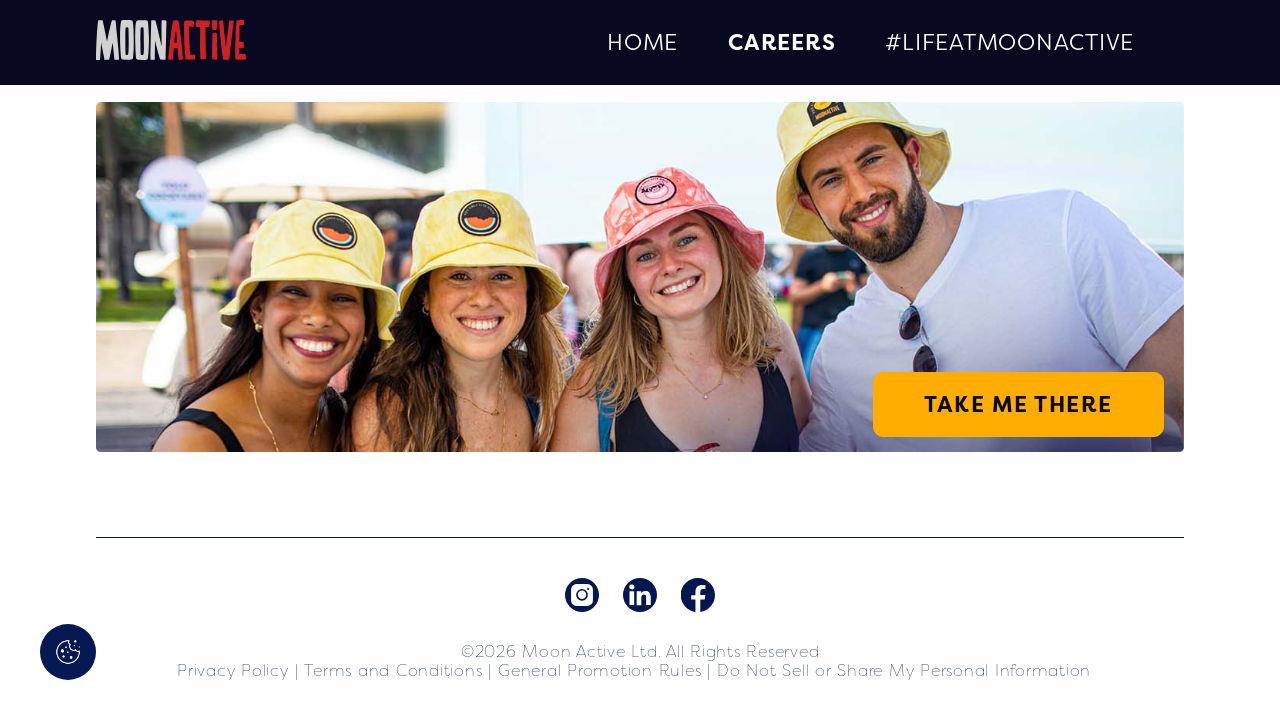

Used keyboard navigation to reach first name field
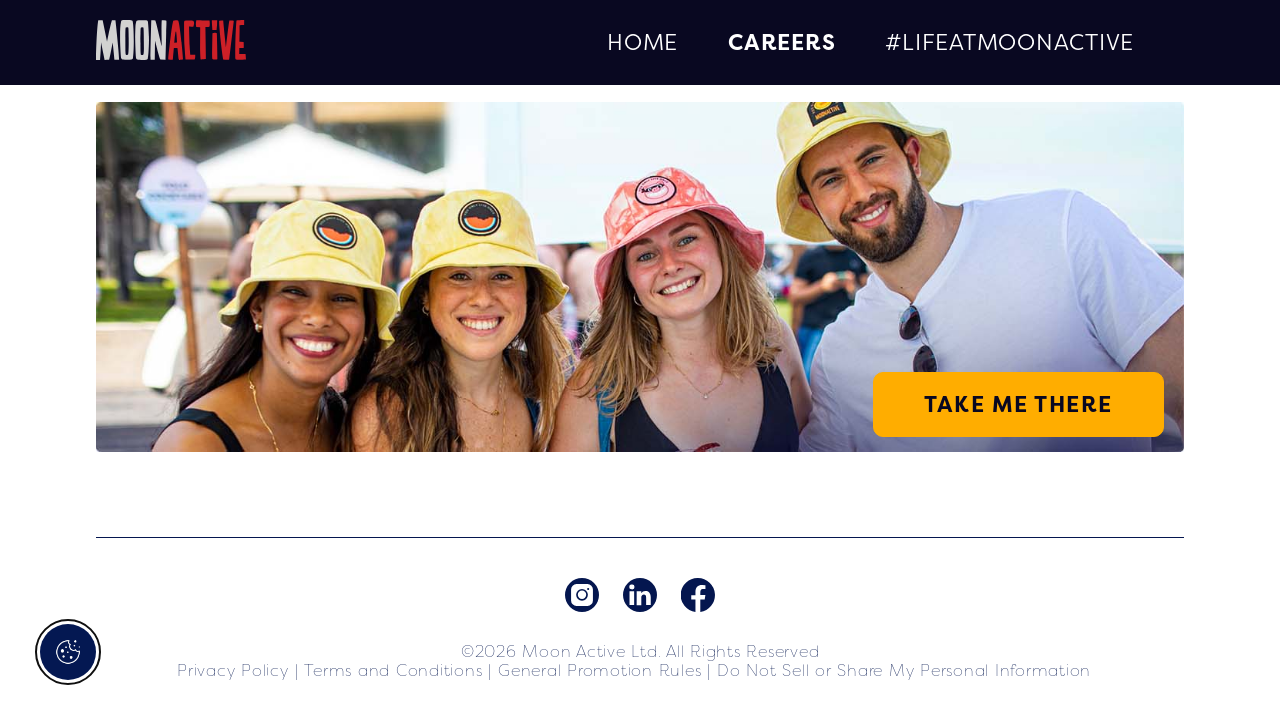

Typed 'David' in first name field
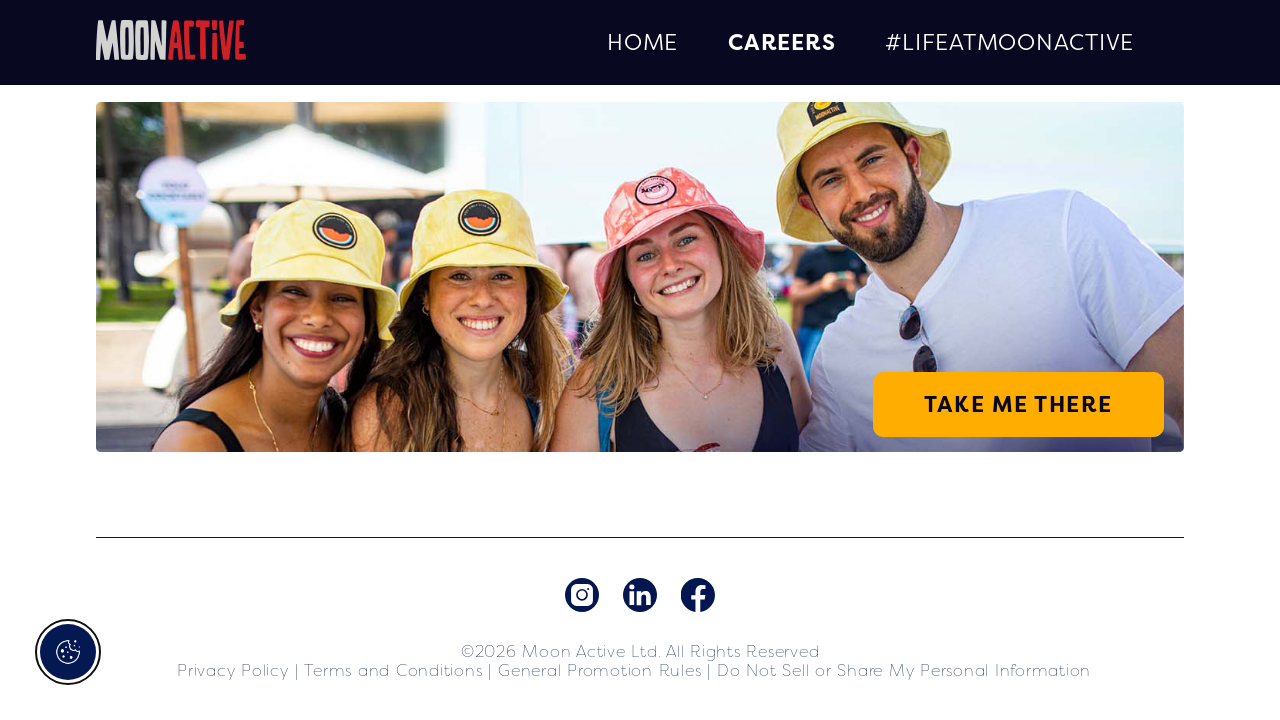

Moved to last name field using Tab
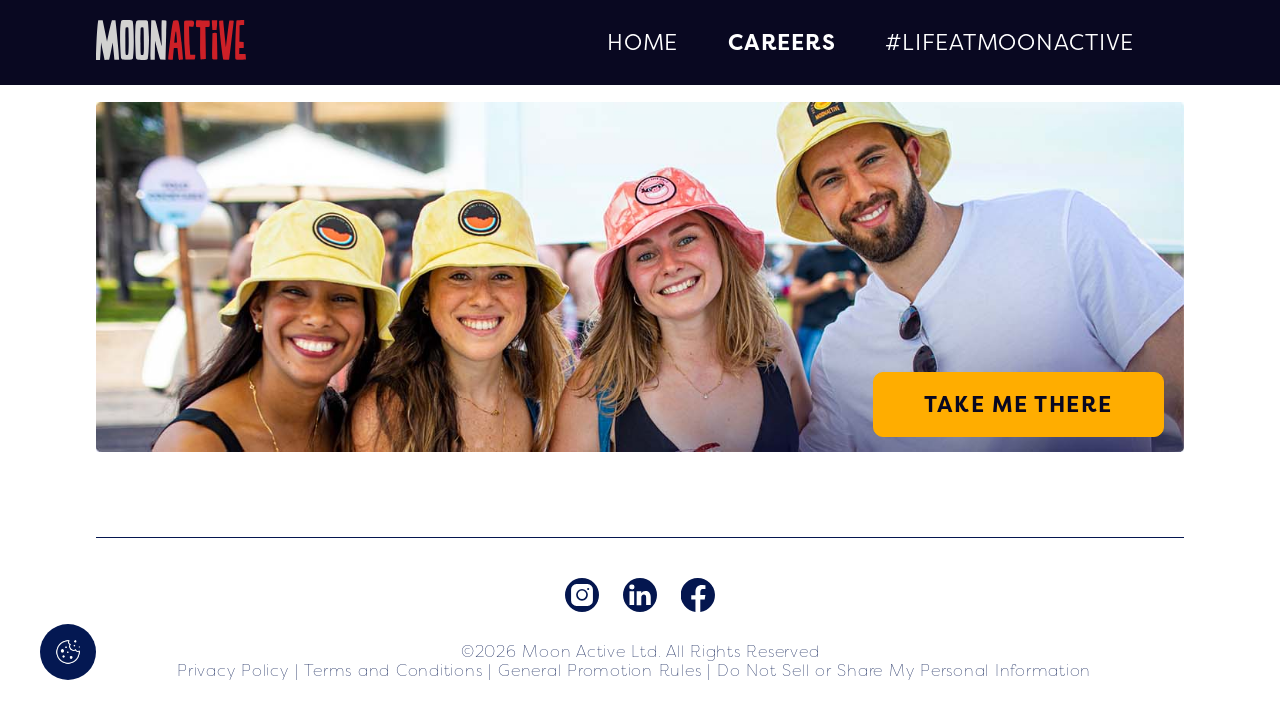

Typed 'Azani' in last name field
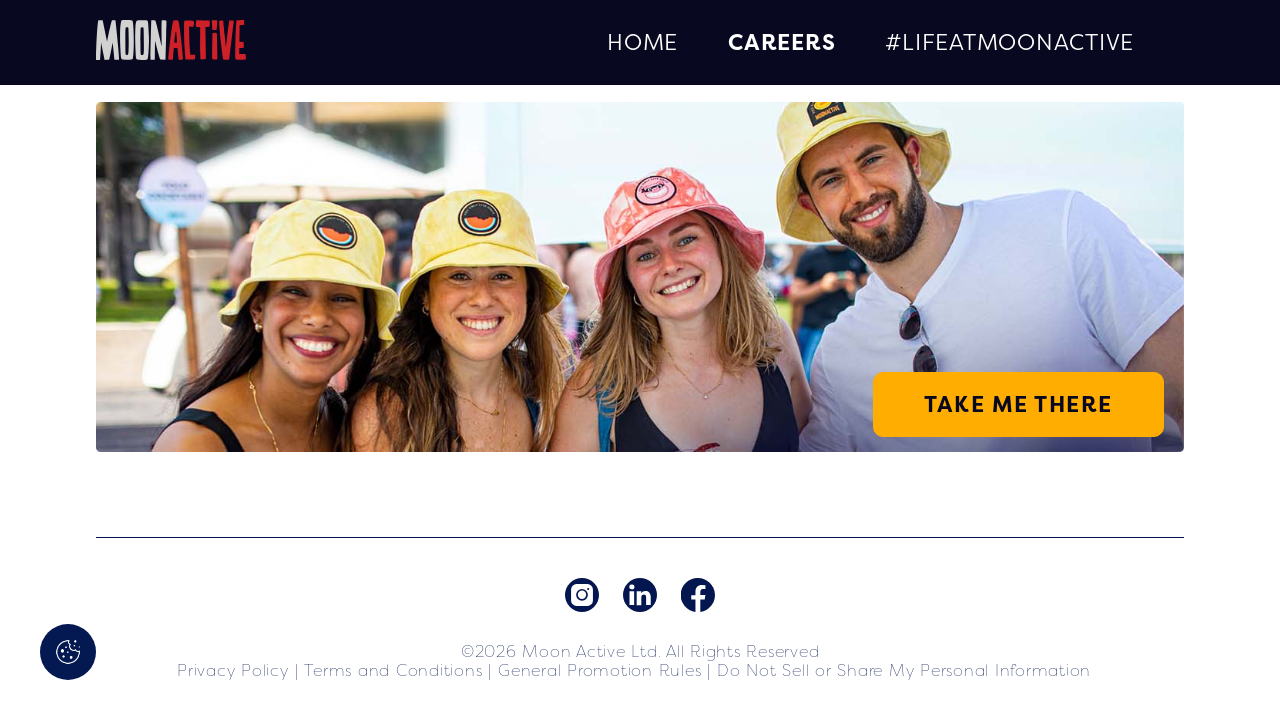

Moved to email field using Tab
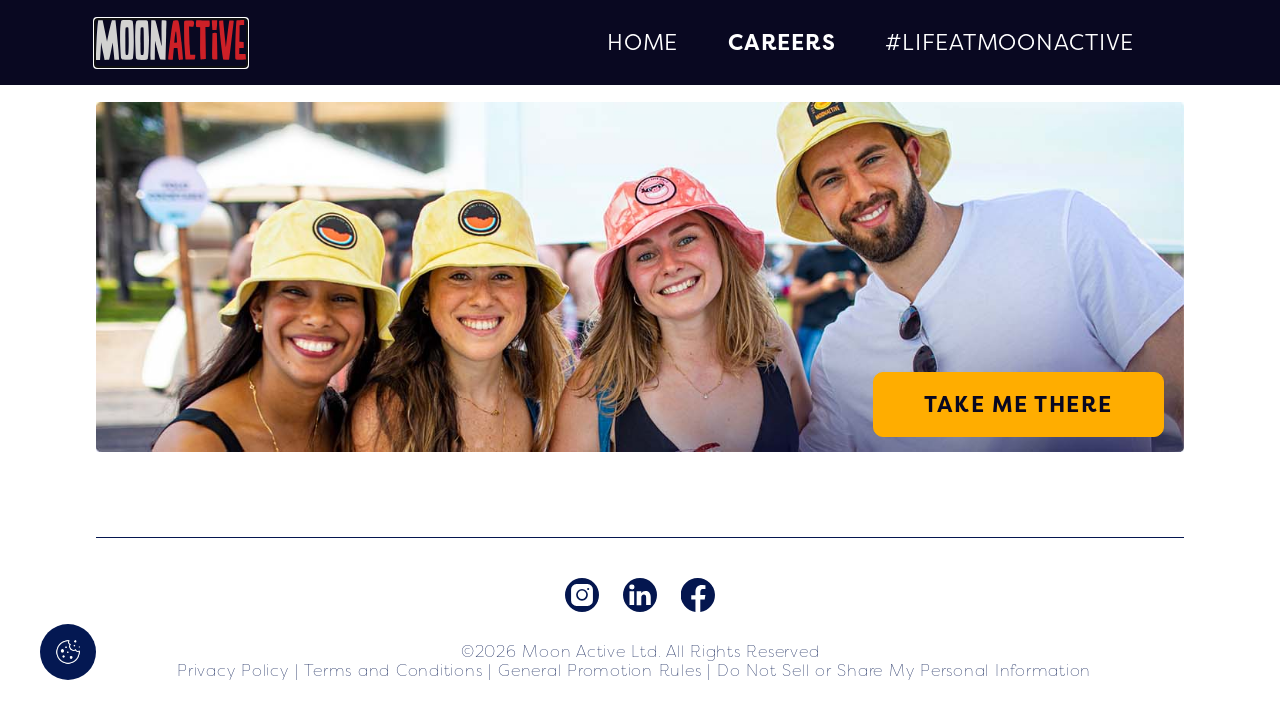

Typed 'test.user@example.com' in email field
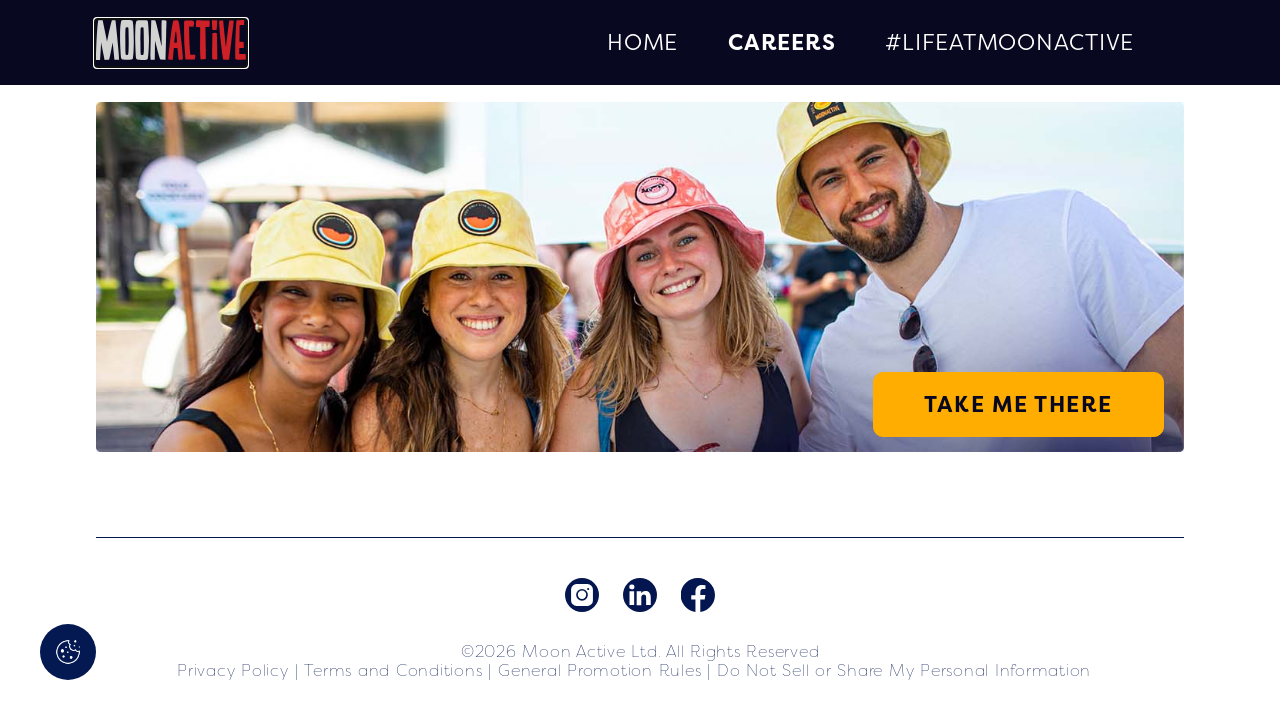

Moved to phone field using Tab
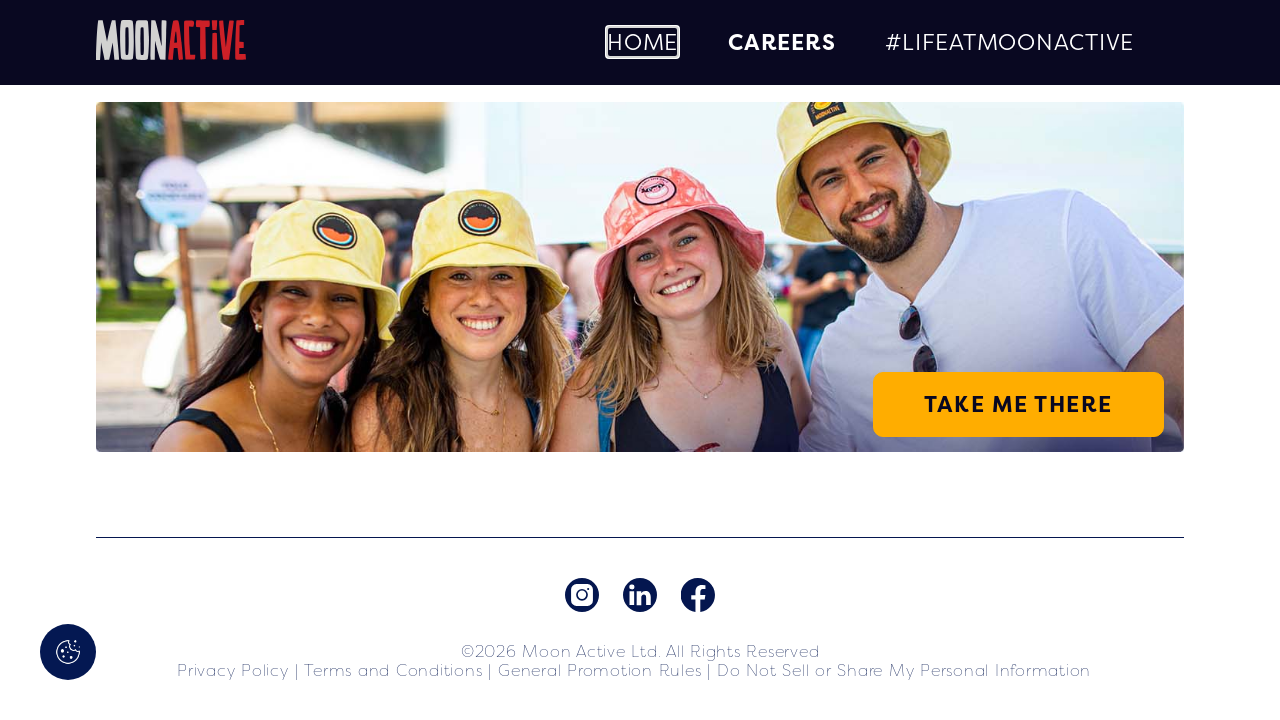

Typed '0541234567' in phone field
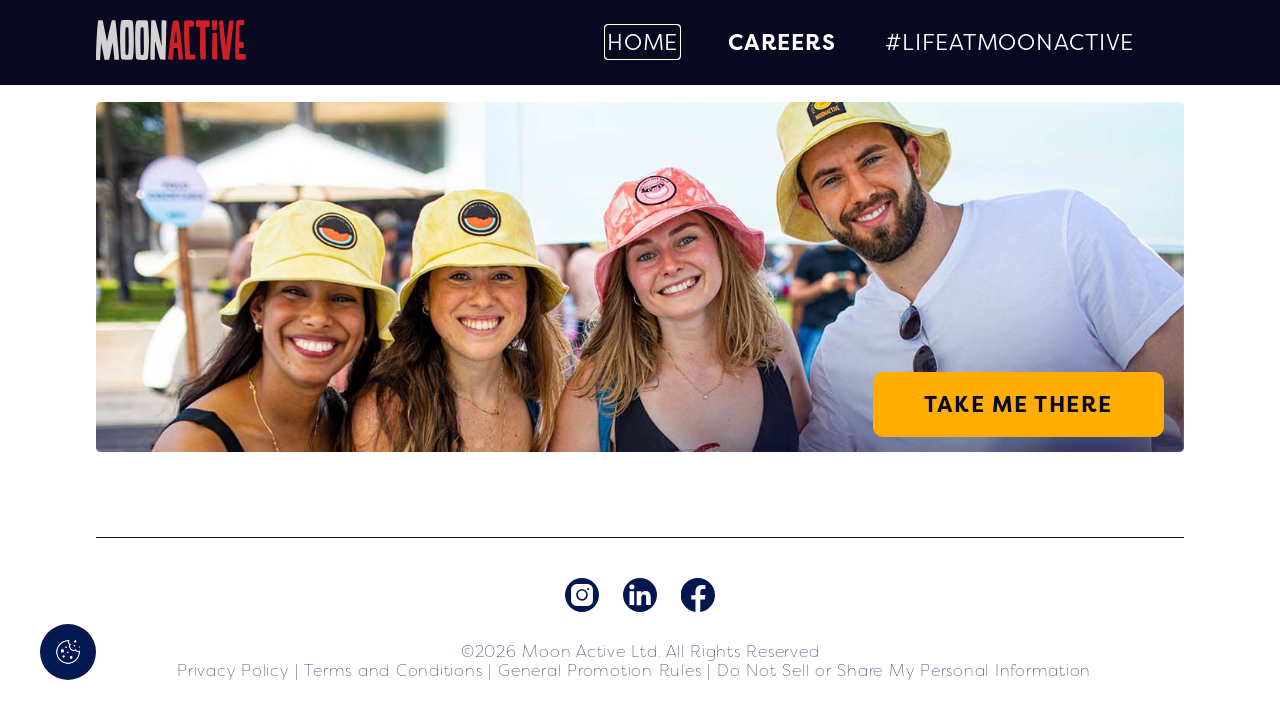

Moved to cover letter field using Tab
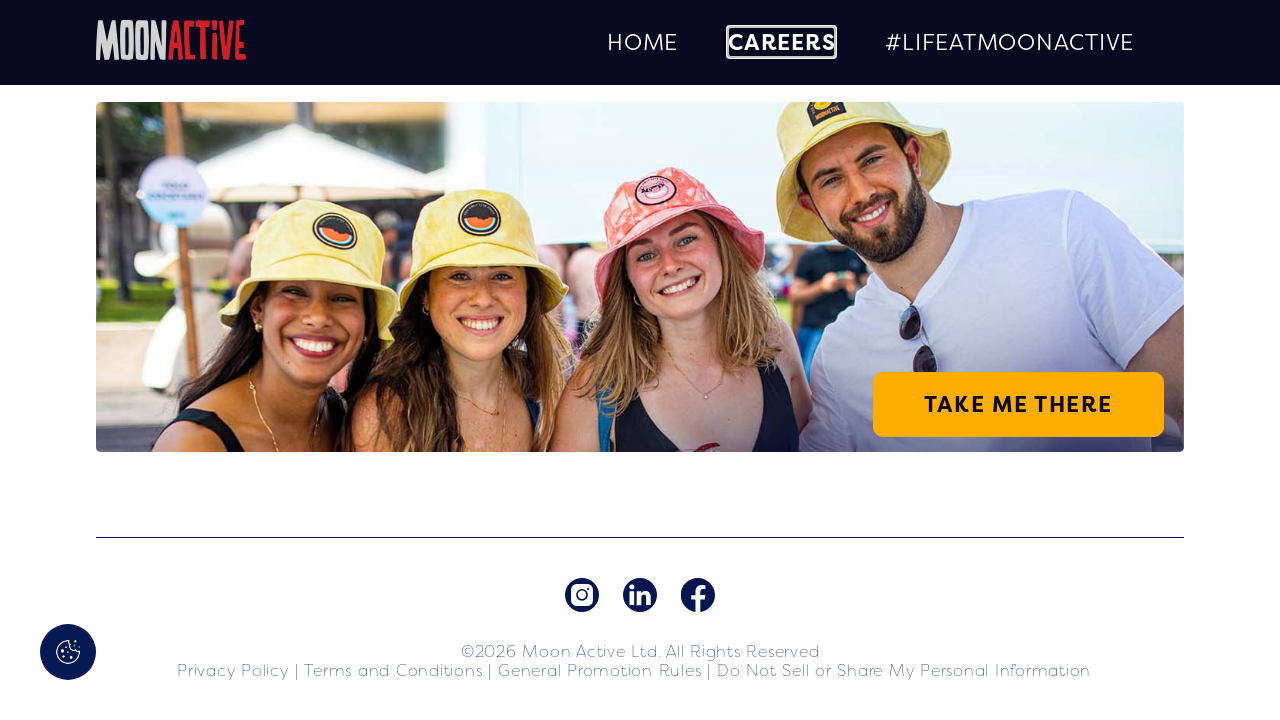

Typed cover letter message in application form
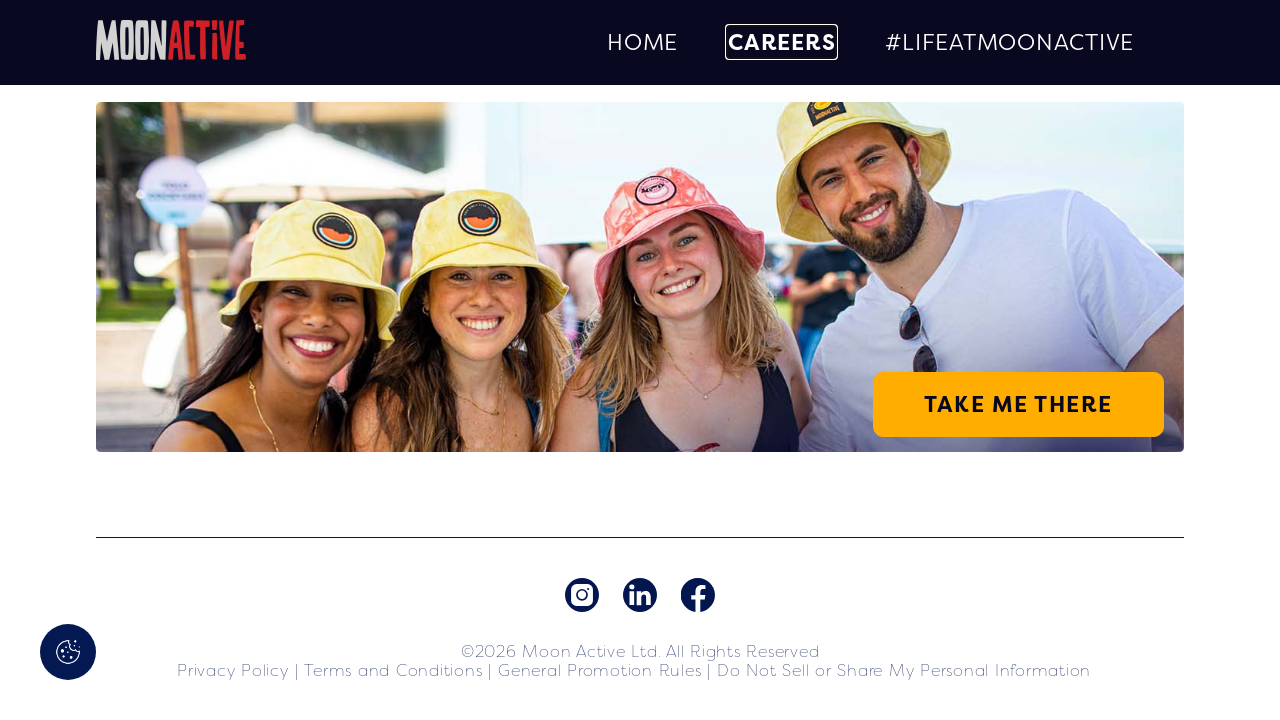

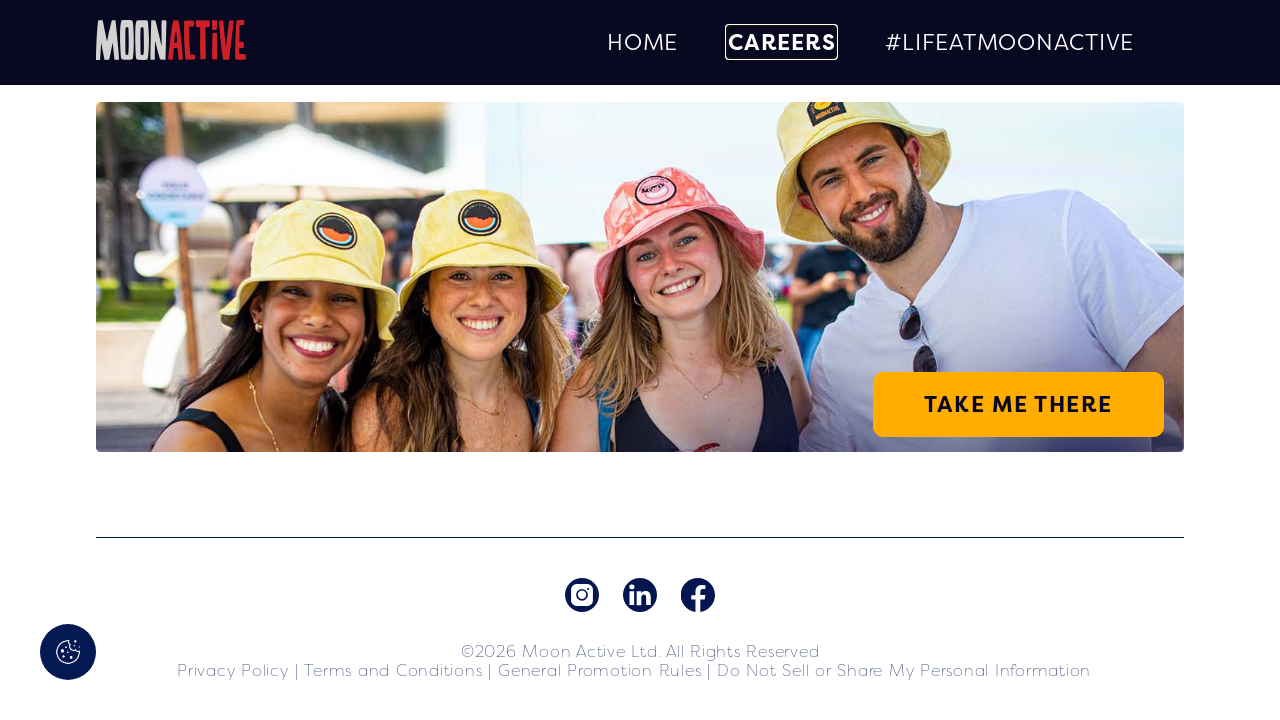